Tests partial link text locator functionality by clicking on a link containing "#celebrities &" text

Starting URL: https://myhotposters.com/

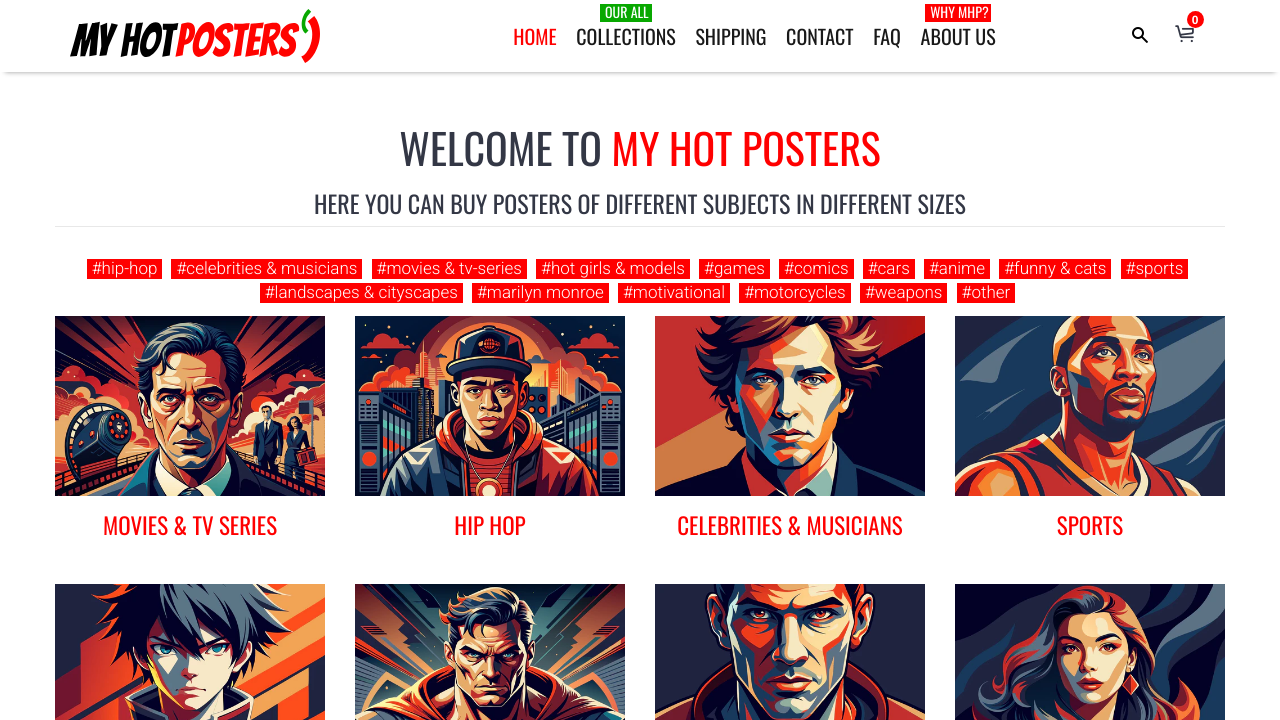

Clicked on link containing partial text '#celebrities &' at (267, 269) on text=#celebrities &
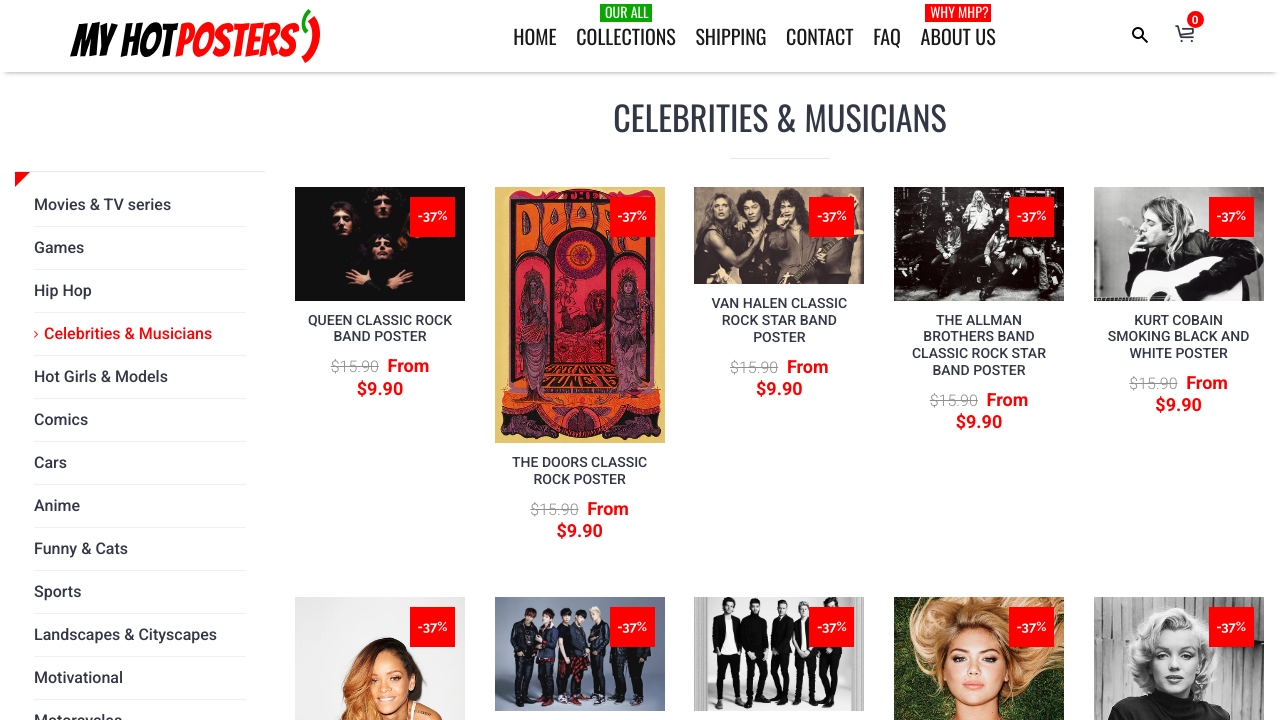

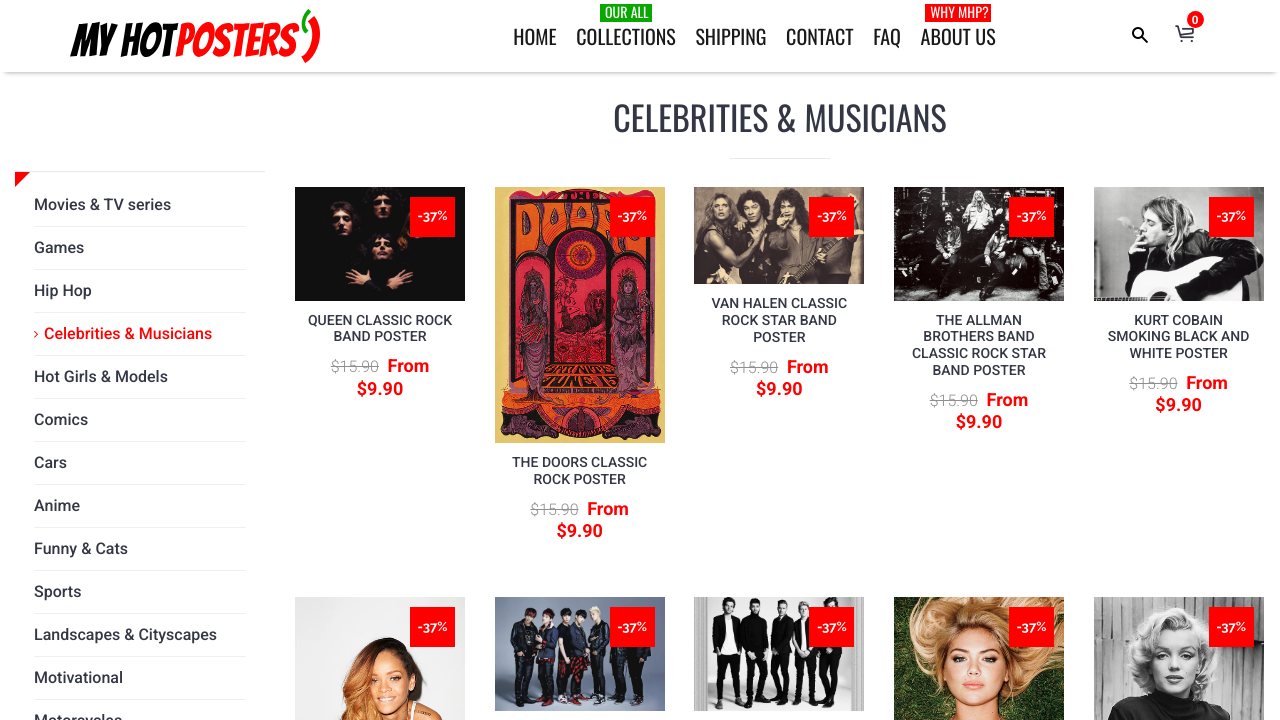